Tests alert handling functionality by triggering an alert and accepting it

Starting URL: http://demo.automationtesting.in/Alerts.html

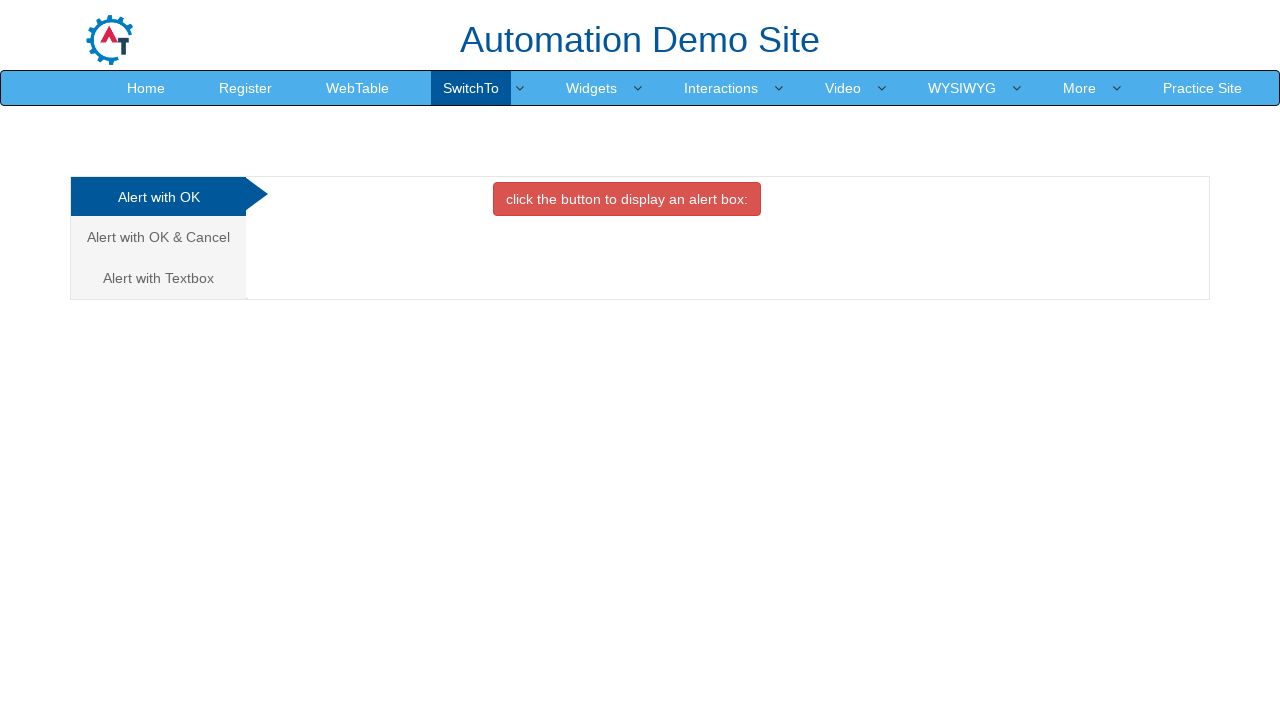

Clicked on 'Alert with OK' link at (158, 197) on text='Alert with OK'
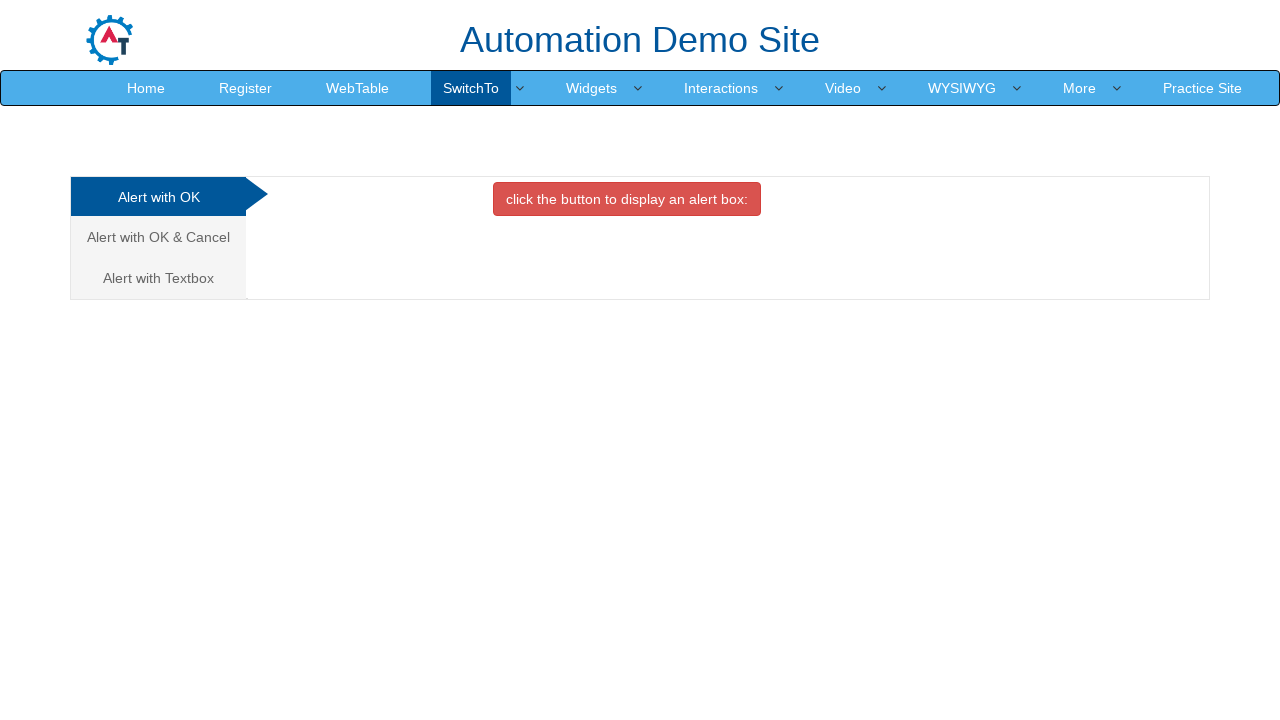

Clicked button to trigger alert at (627, 199) on button.btn.btn-danger
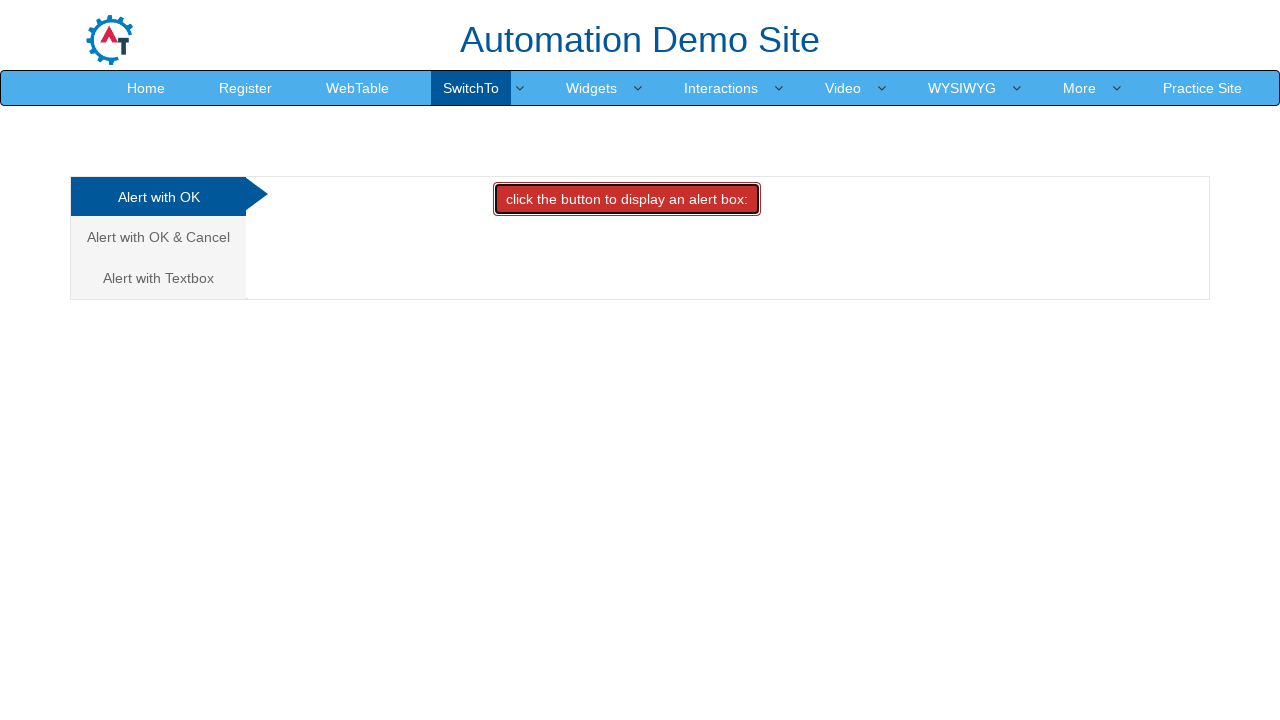

Set up dialog handler to accept alerts
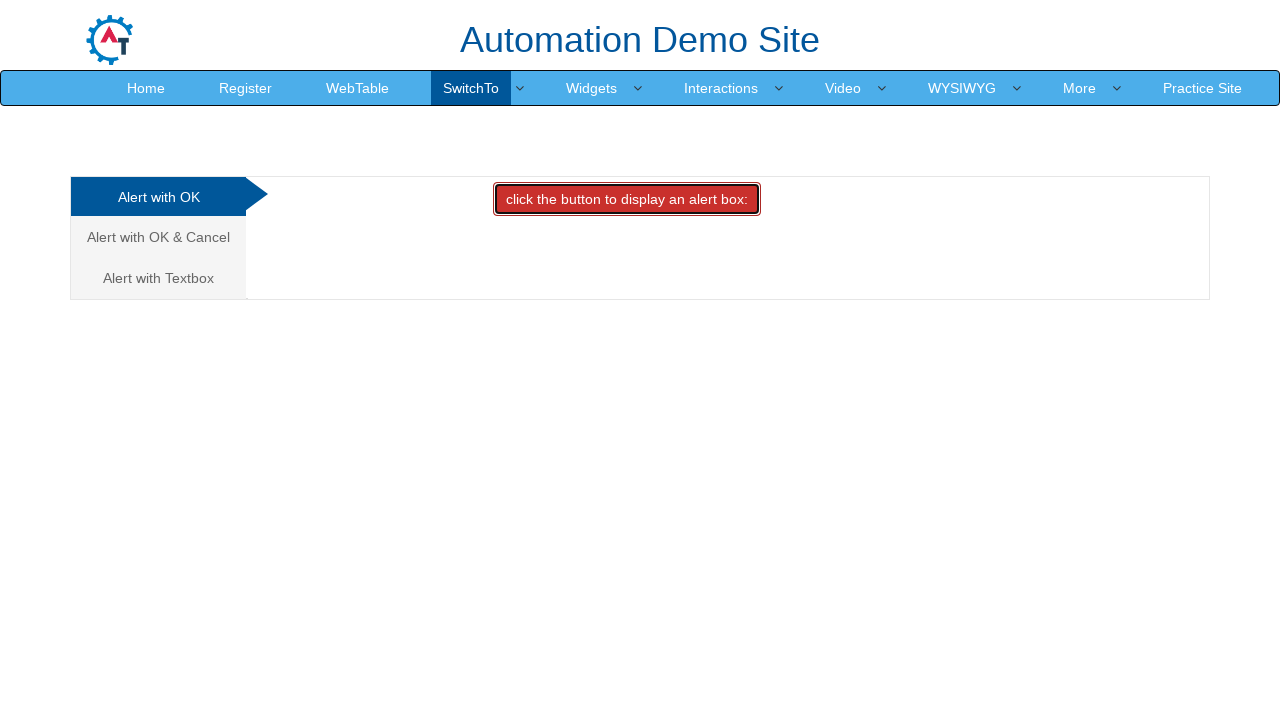

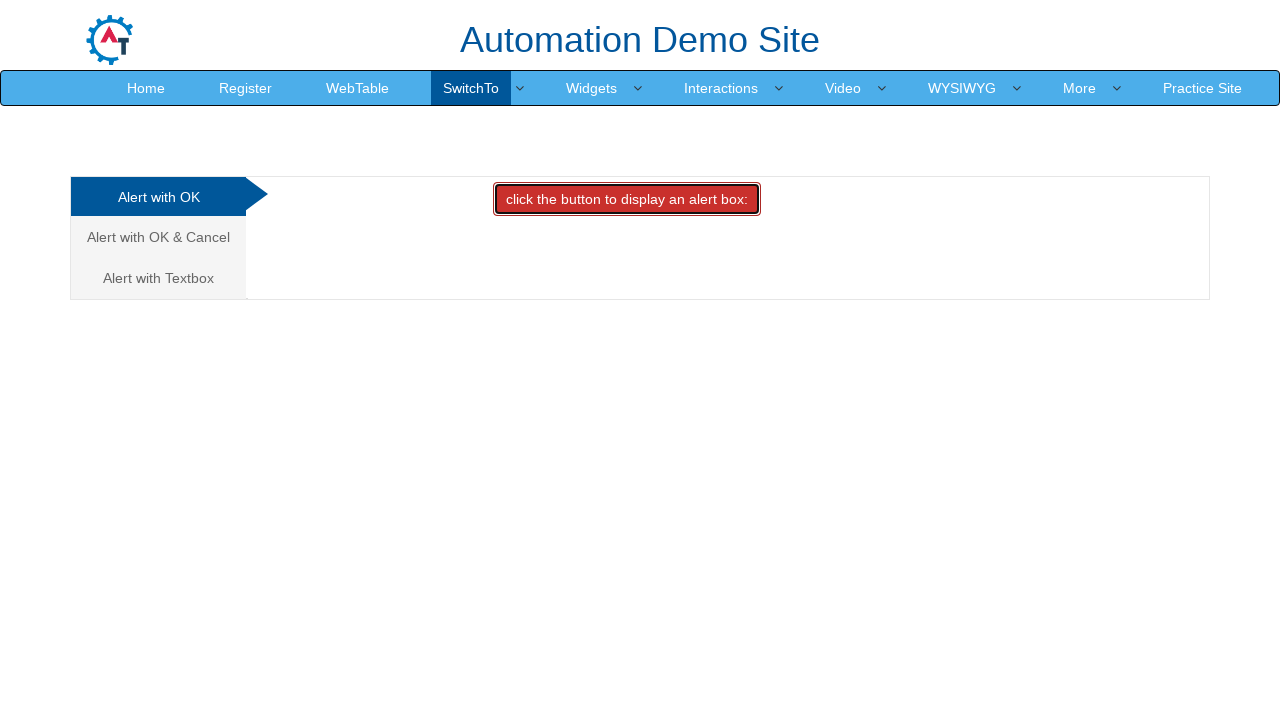